Tests double-click functionality by double-clicking a button and verifying the resulting text change

Starting URL: https://automationfc.github.io/basic-form/index.html

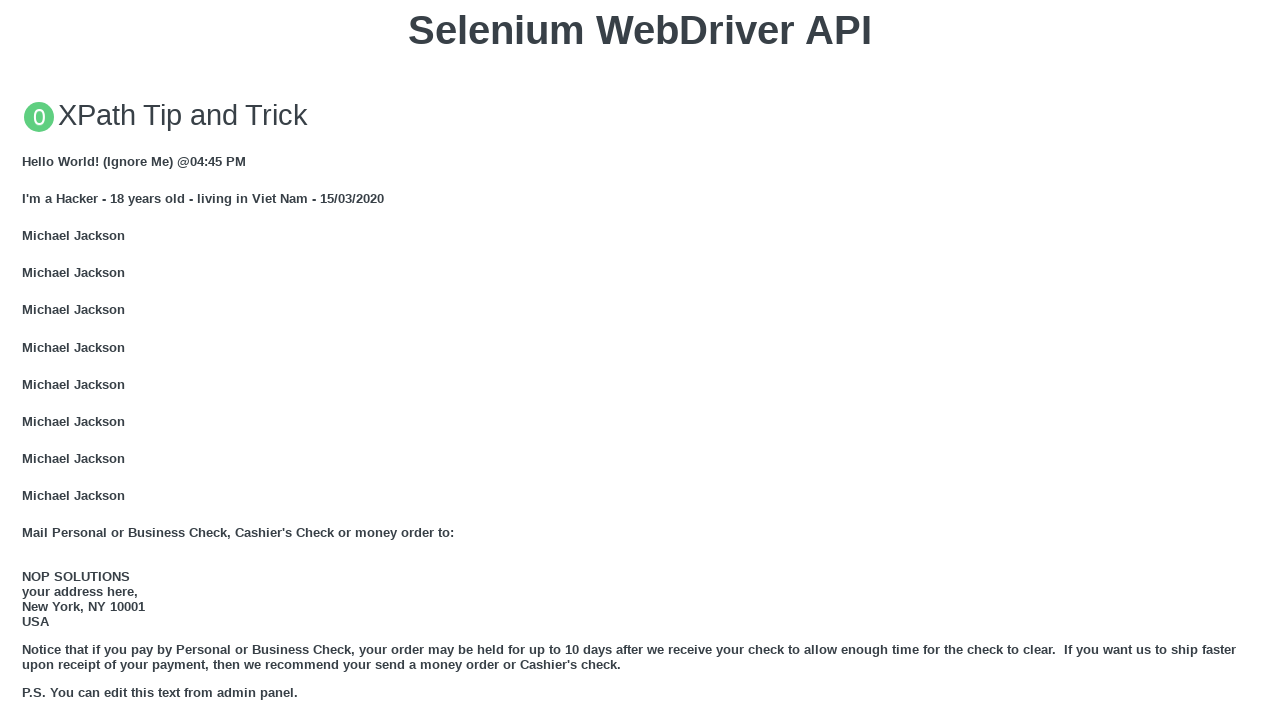

Navigated to basic form test page
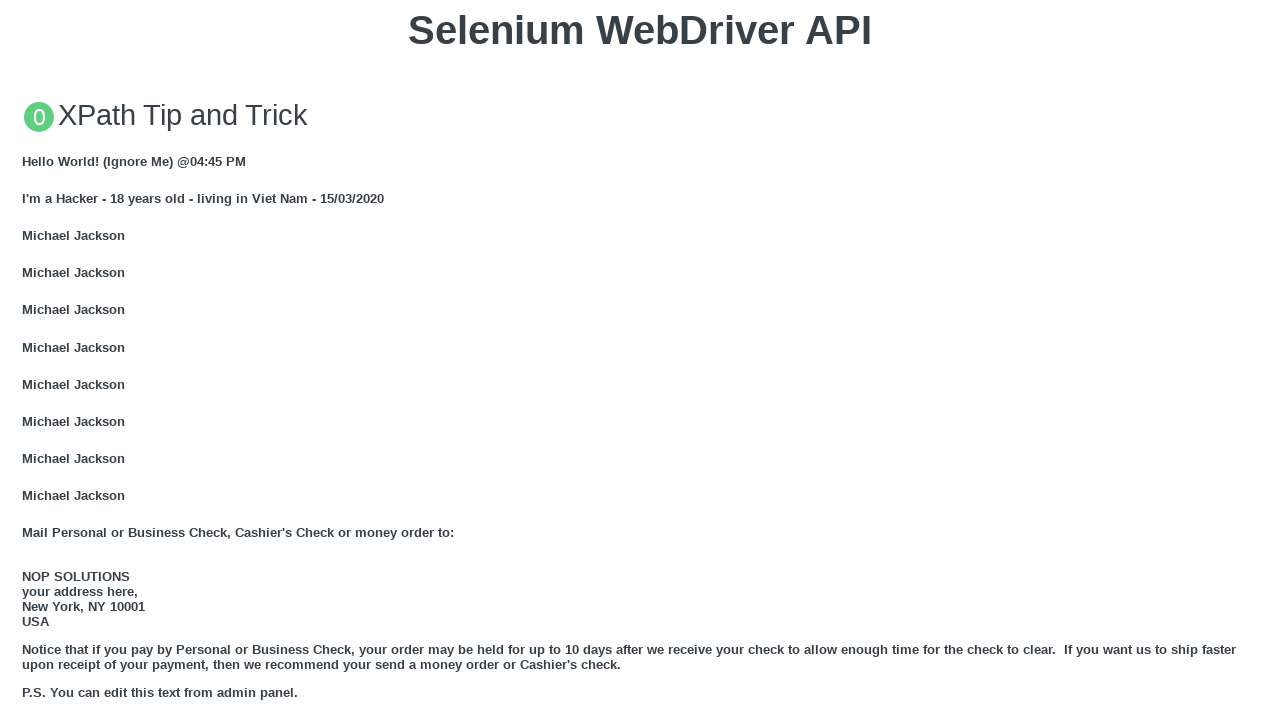

Double-clicked the 'Double click me' button at (640, 361) on xpath=//button[text()='Double click me']
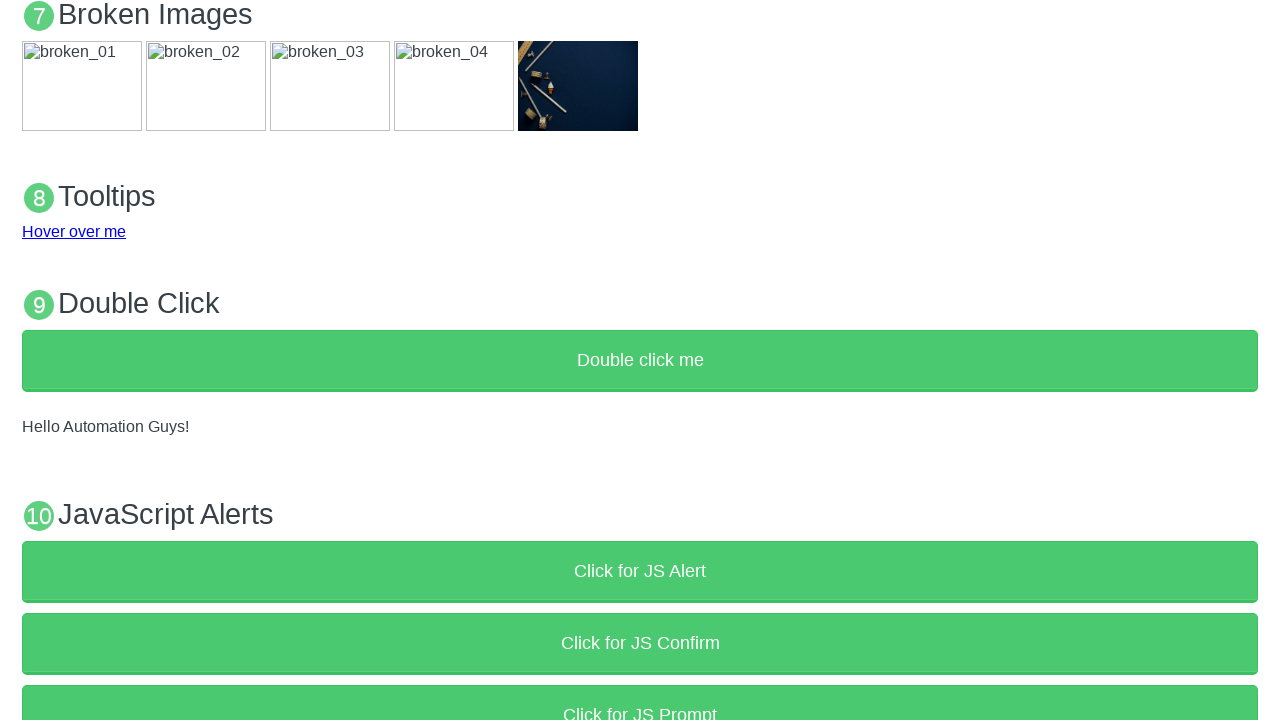

Verified text 'Hello Automation Guys!' appeared after double-click
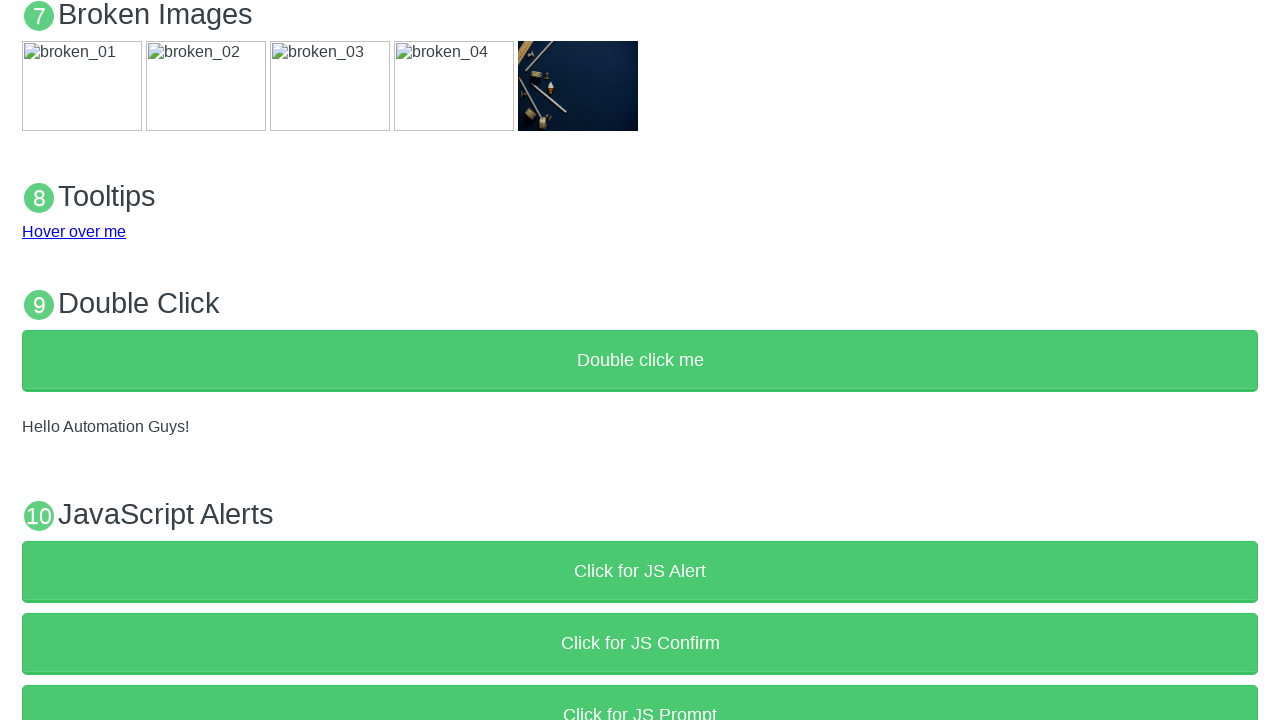

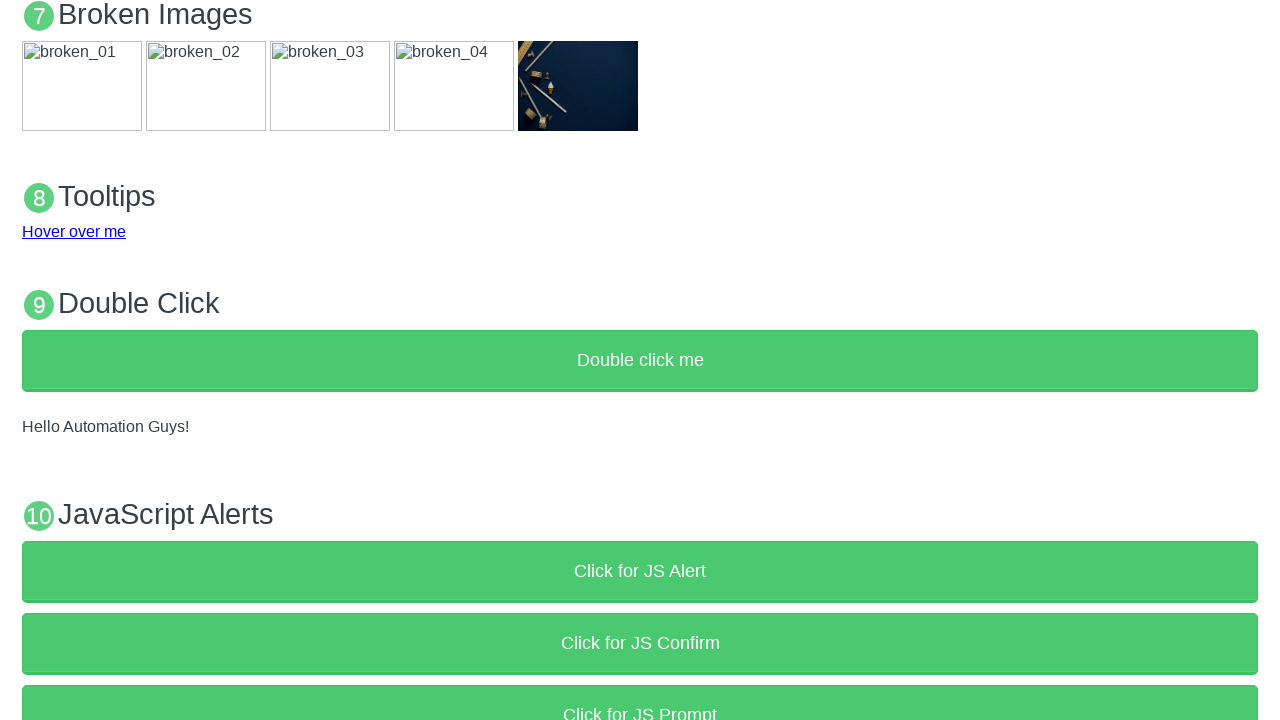